Tests revealing an input field and typing text into it without explicit waits

Starting URL: https://www.selenium.dev/selenium/web/dynamic.html

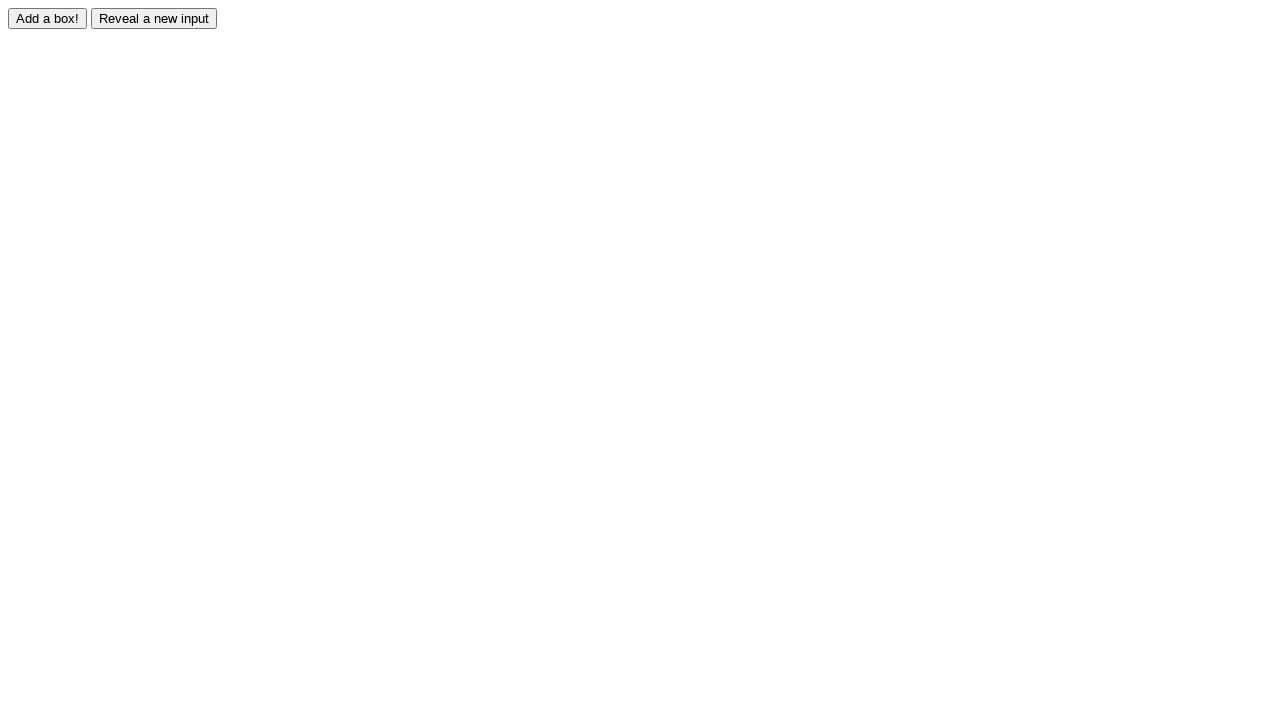

Clicked reveal button to show hidden input field at (154, 18) on #reveal
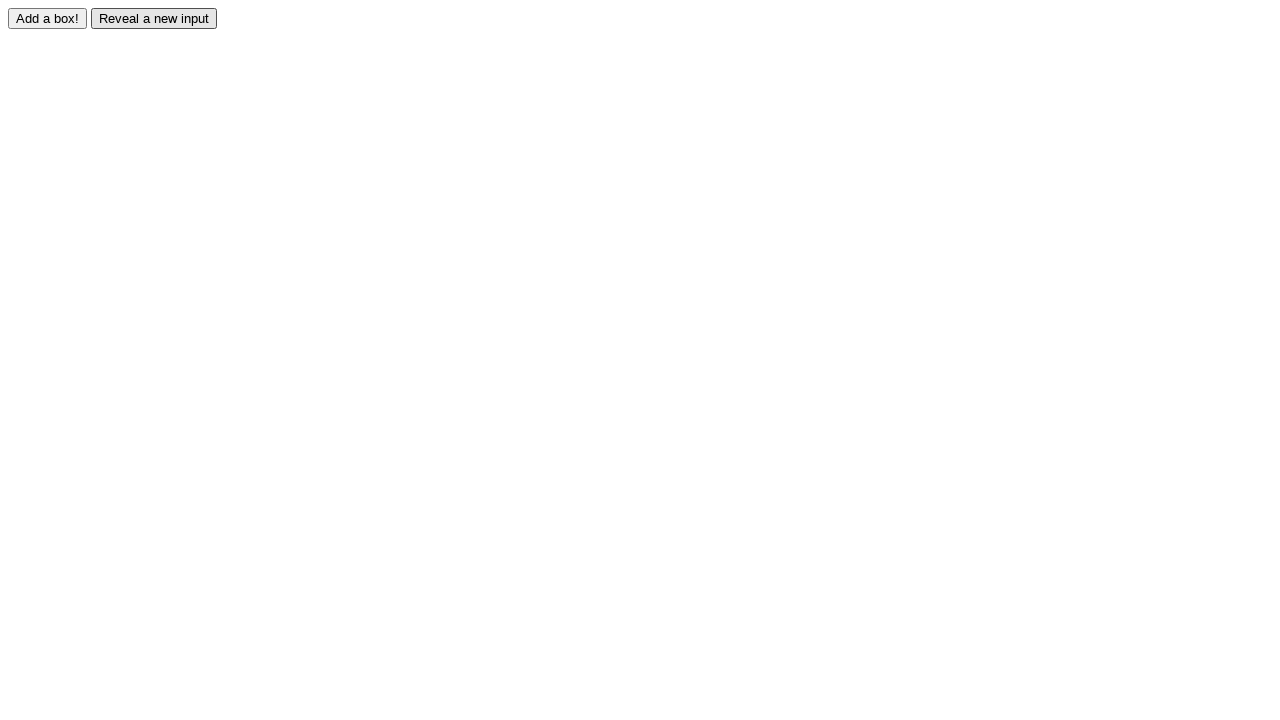

Filled revealed input field with 'Hello' on #revealed
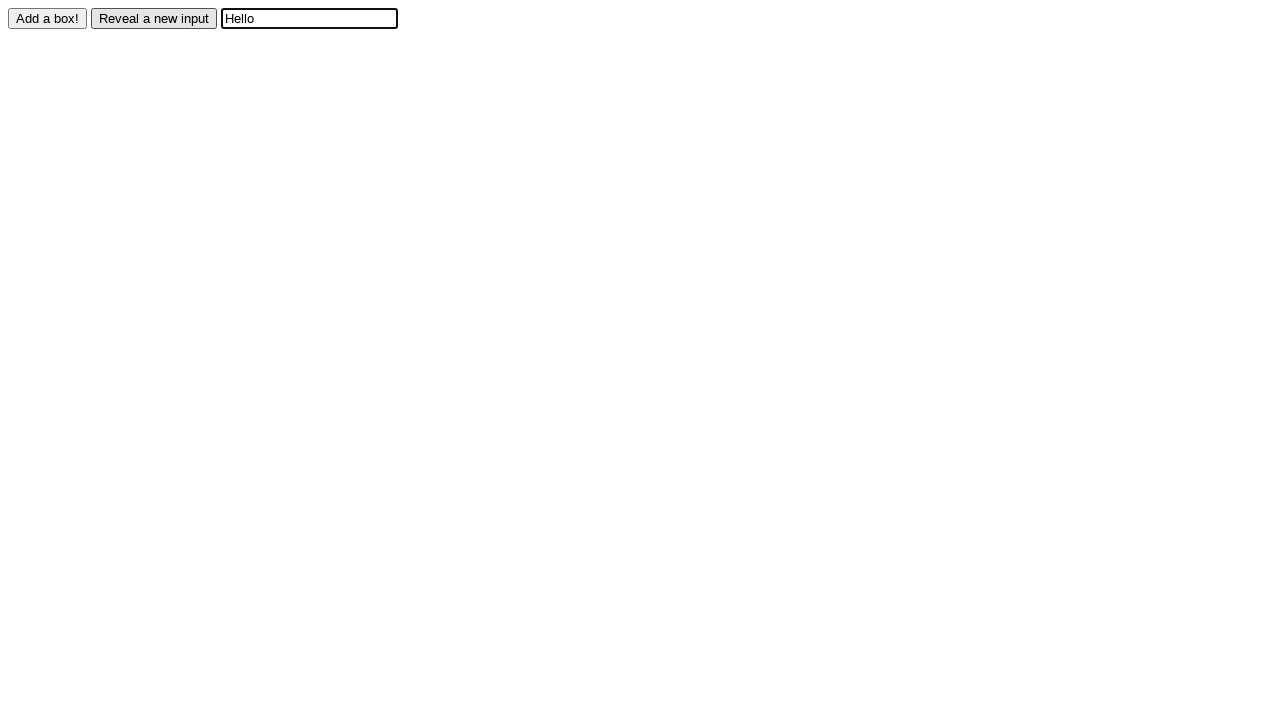

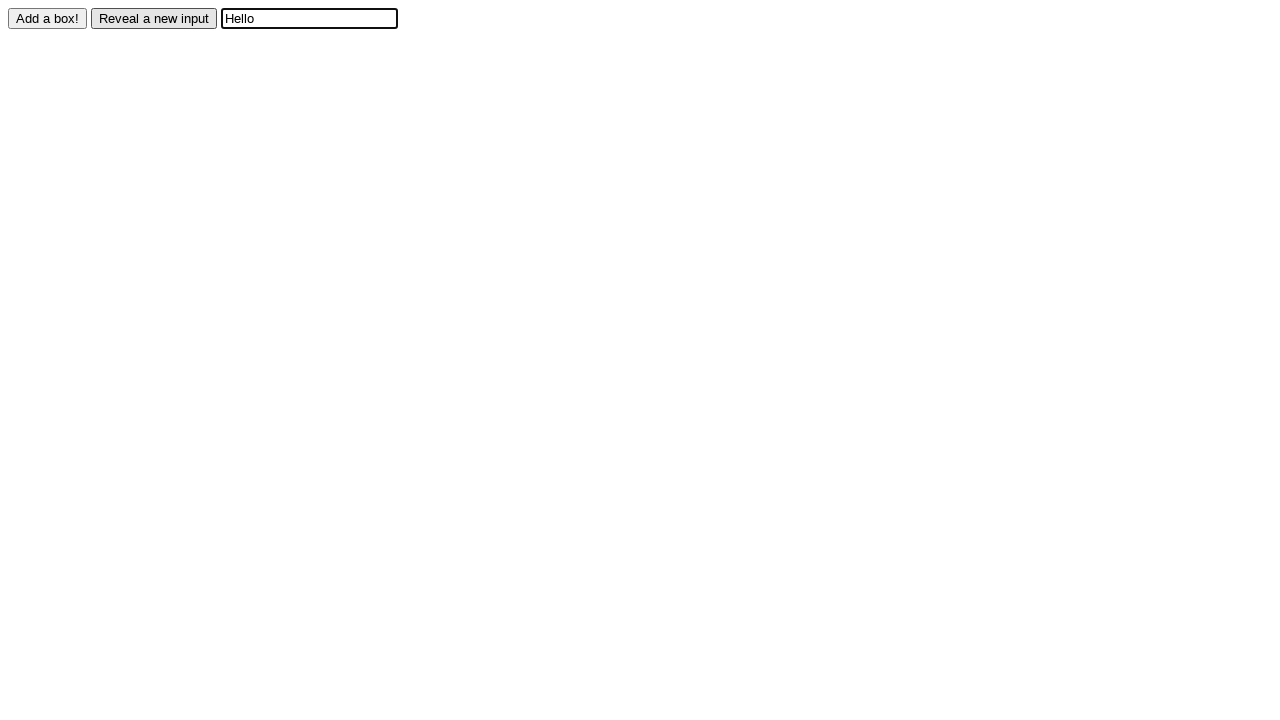